Tests navigating between filter views and returning to show all items

Starting URL: https://demo.playwright.dev/todomvc

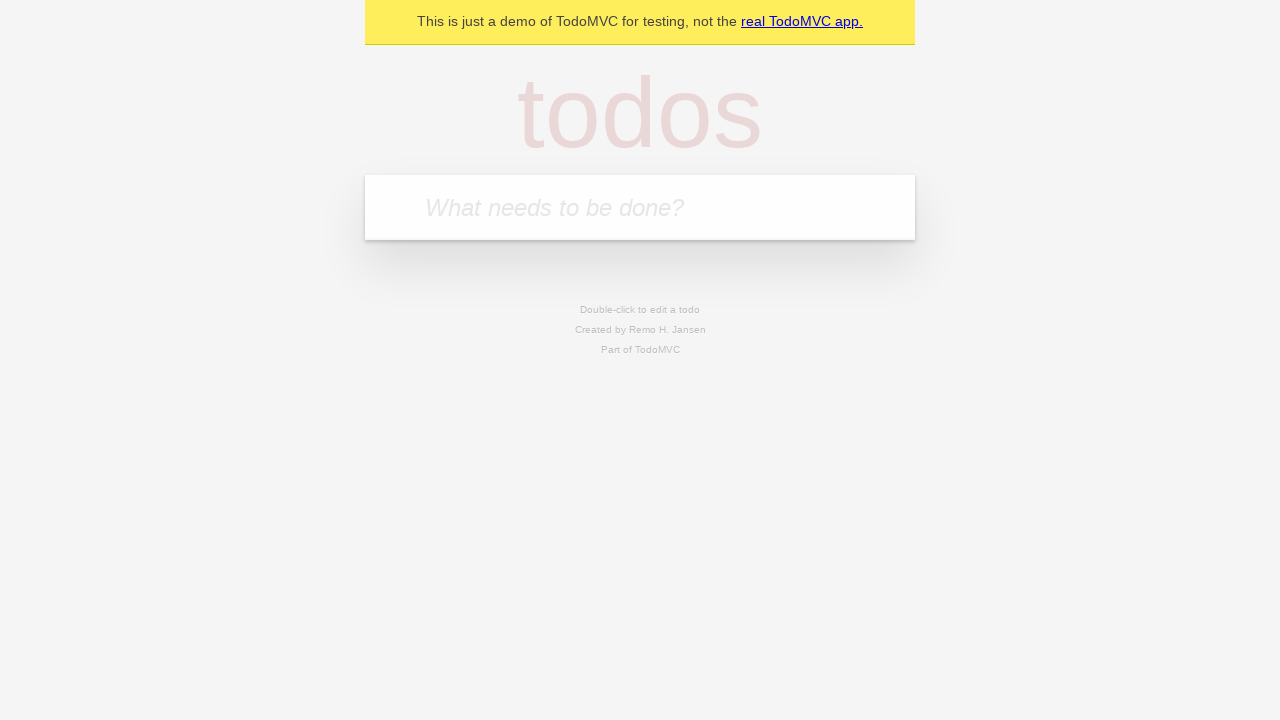

Filled todo input with 'buy some cheese' on internal:attr=[placeholder="What needs to be done?"i]
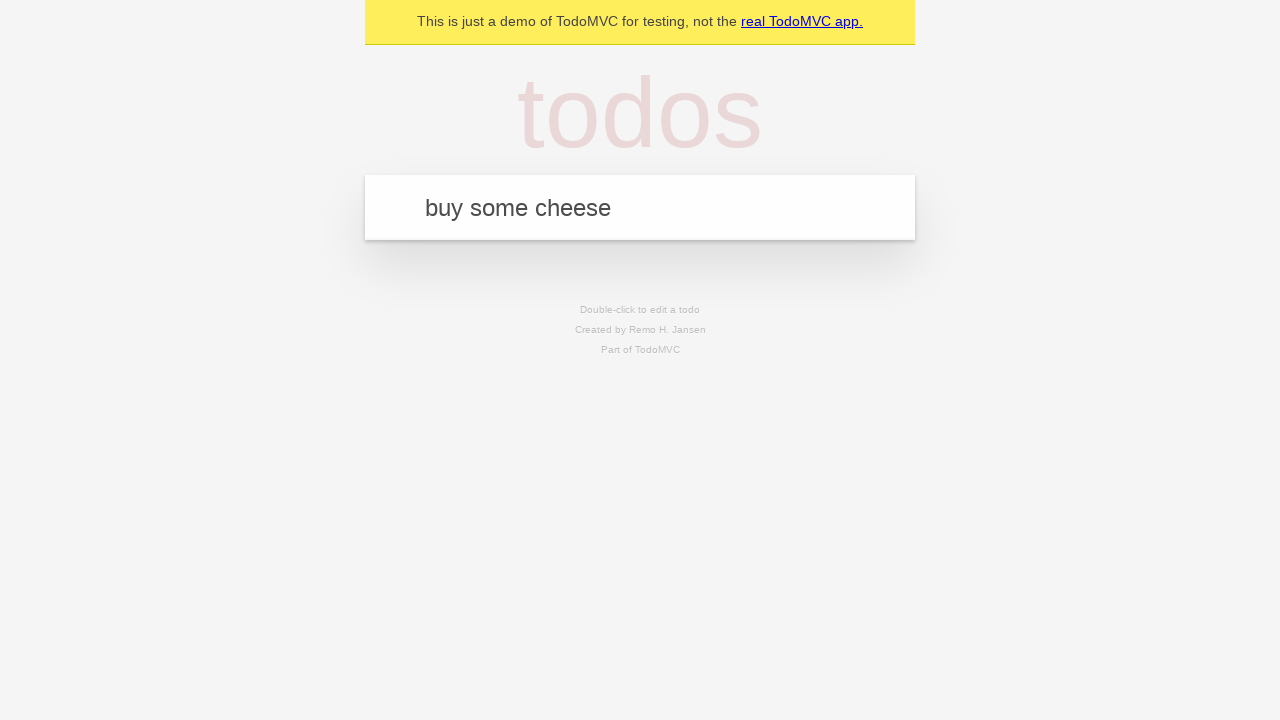

Pressed Enter to create first todo item on internal:attr=[placeholder="What needs to be done?"i]
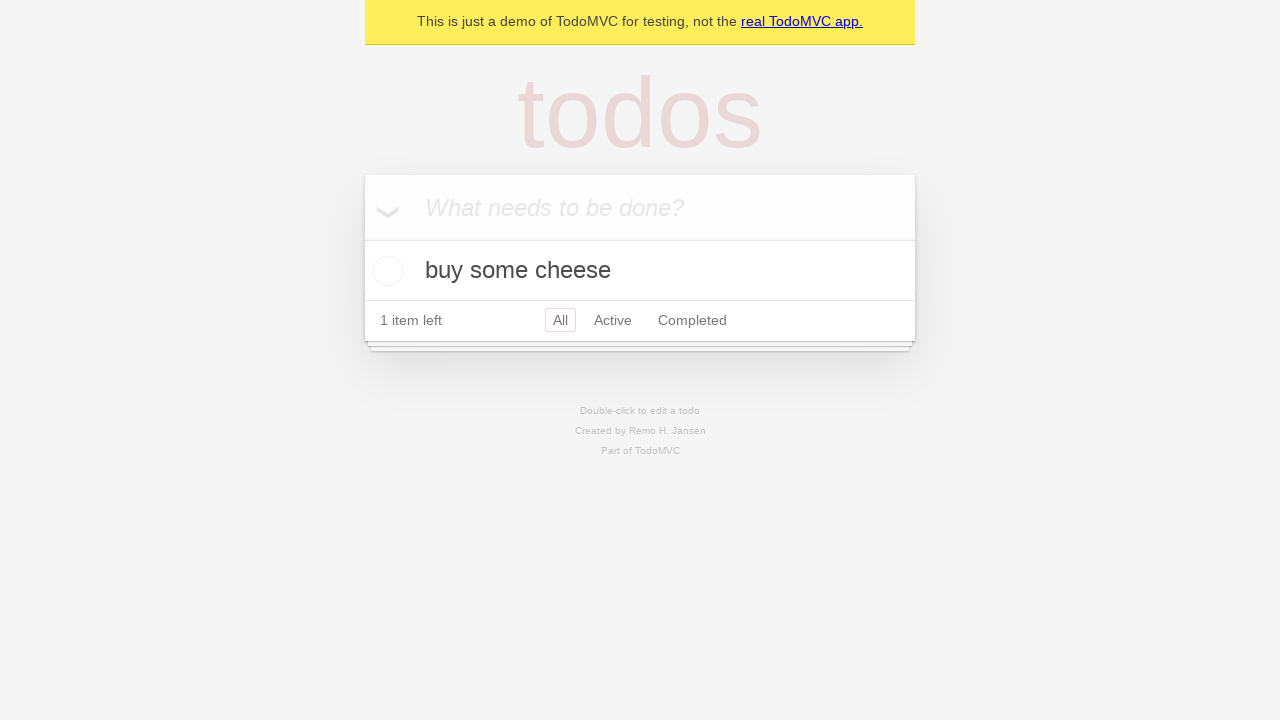

Filled todo input with 'feed the cat' on internal:attr=[placeholder="What needs to be done?"i]
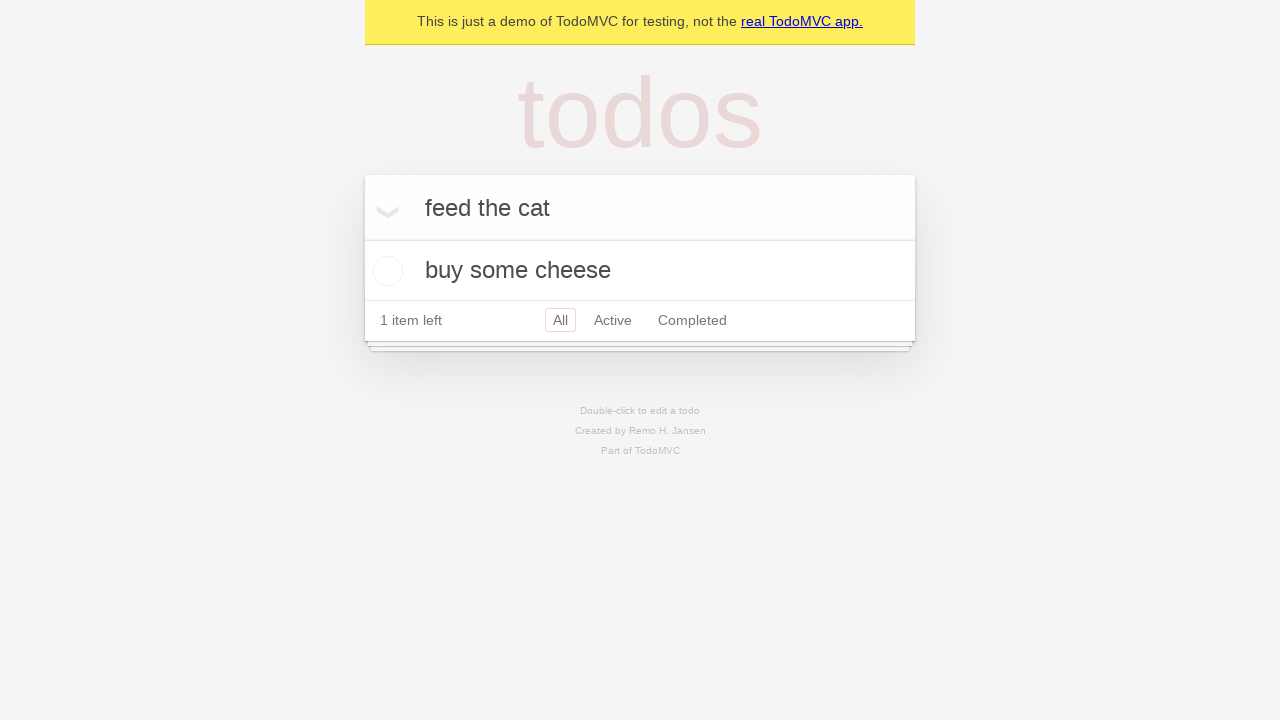

Pressed Enter to create second todo item on internal:attr=[placeholder="What needs to be done?"i]
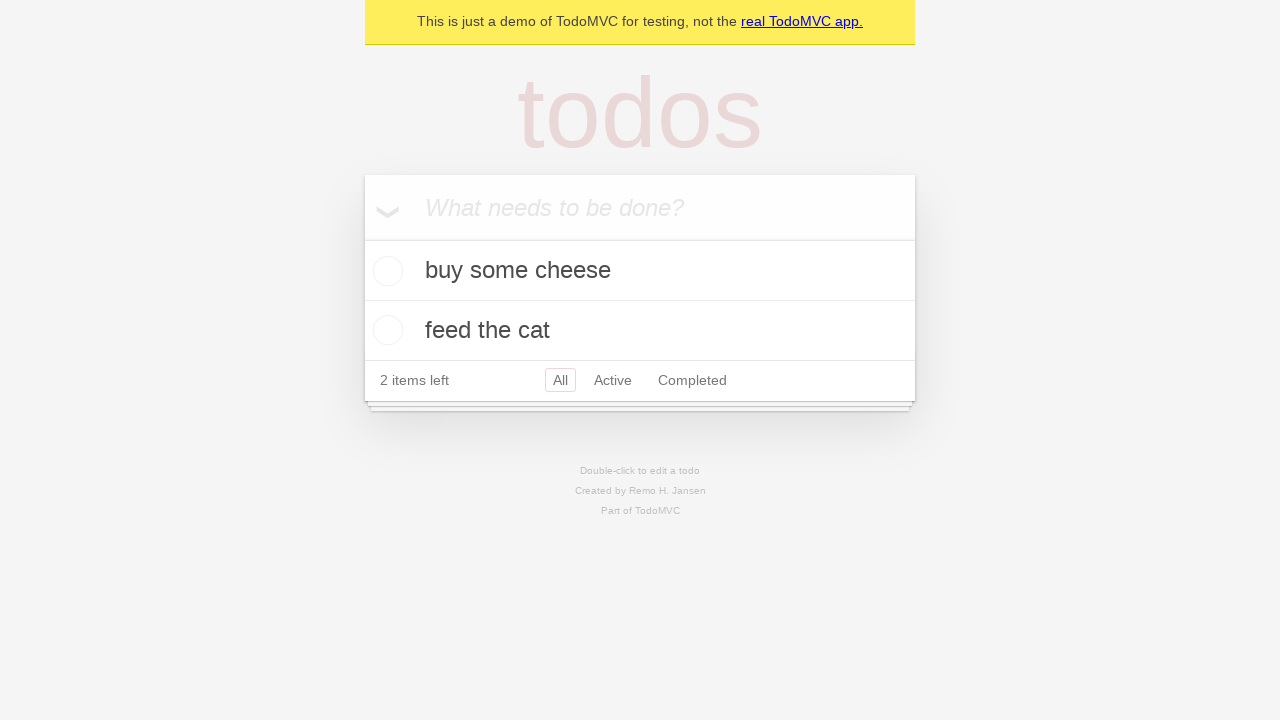

Filled todo input with 'book a doctors appointment' on internal:attr=[placeholder="What needs to be done?"i]
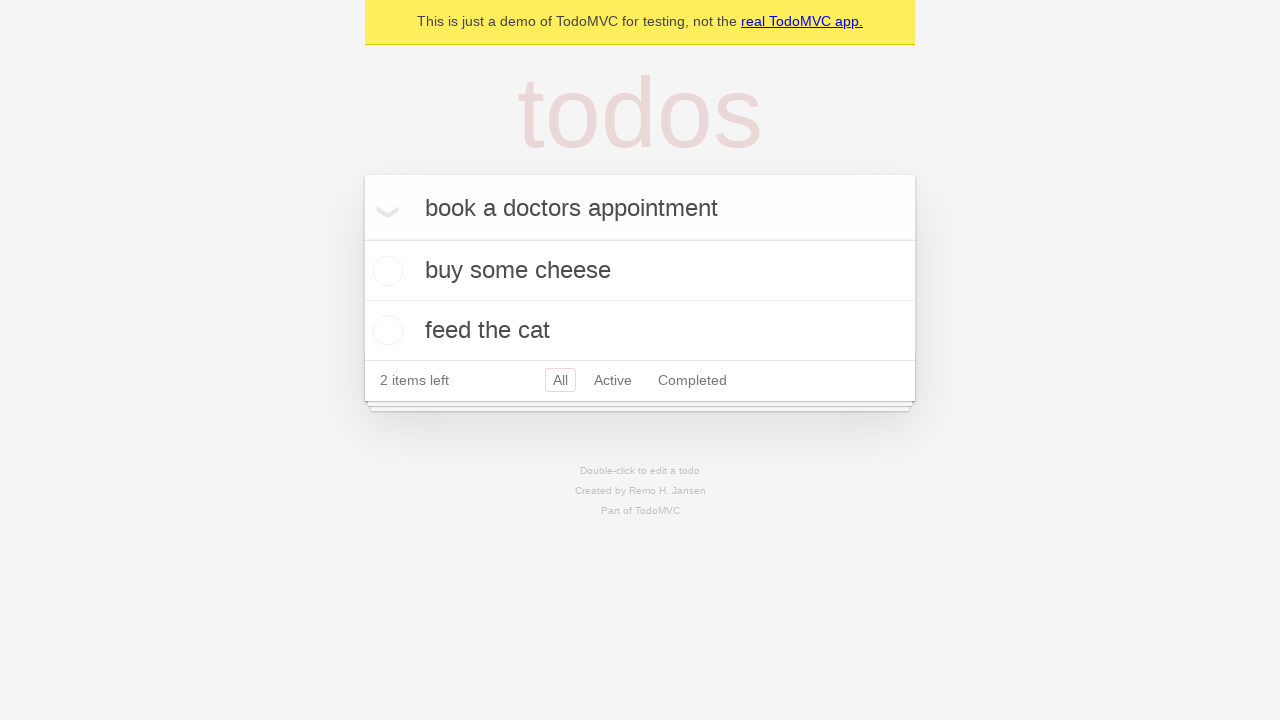

Pressed Enter to create third todo item on internal:attr=[placeholder="What needs to be done?"i]
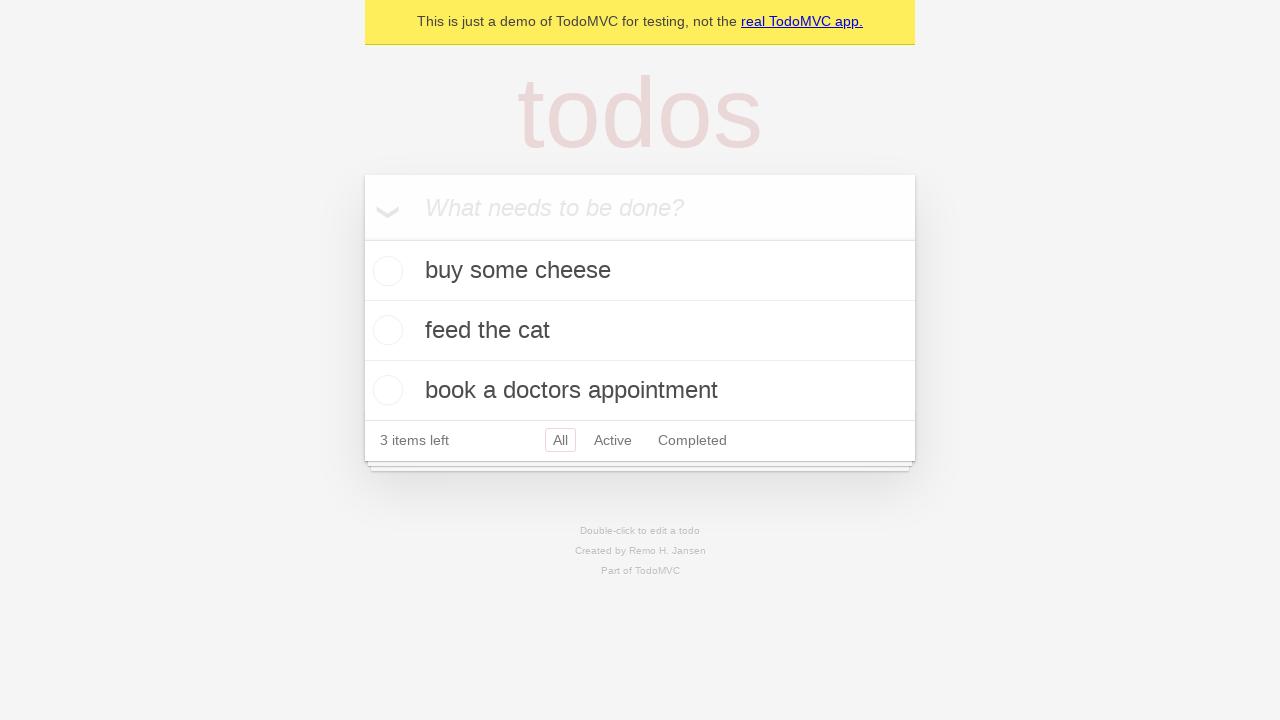

Checked the second todo item as completed at (385, 330) on internal:testid=[data-testid="todo-item"s] >> nth=1 >> internal:role=checkbox
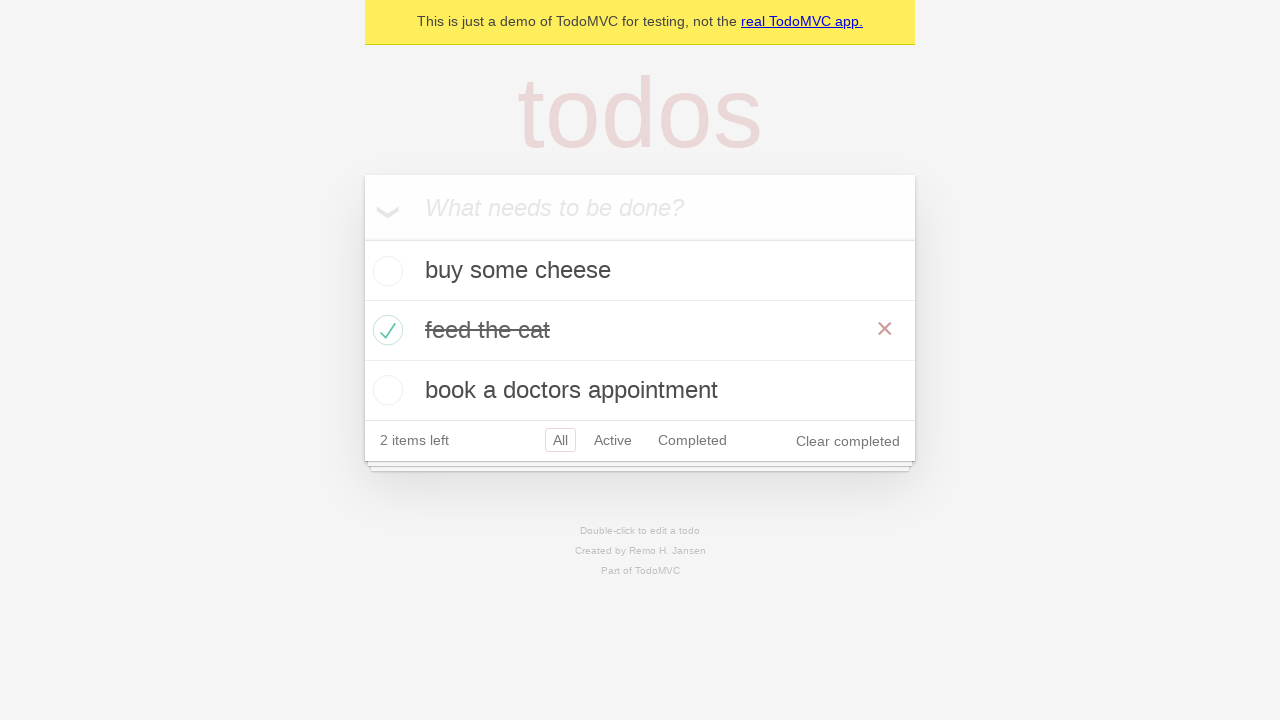

Clicked 'Active' filter to show only active items at (613, 440) on internal:role=link[name="Active"i]
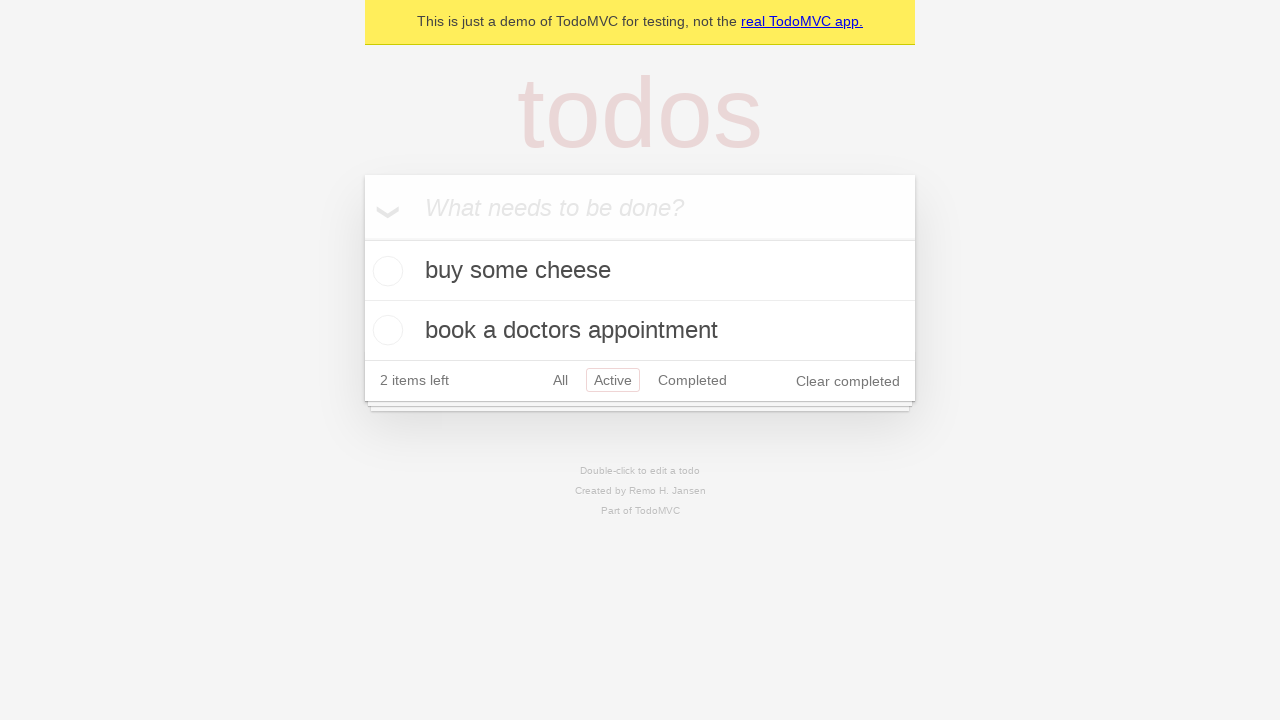

Clicked 'Completed' filter to show only completed items at (692, 380) on internal:role=link[name="Completed"i]
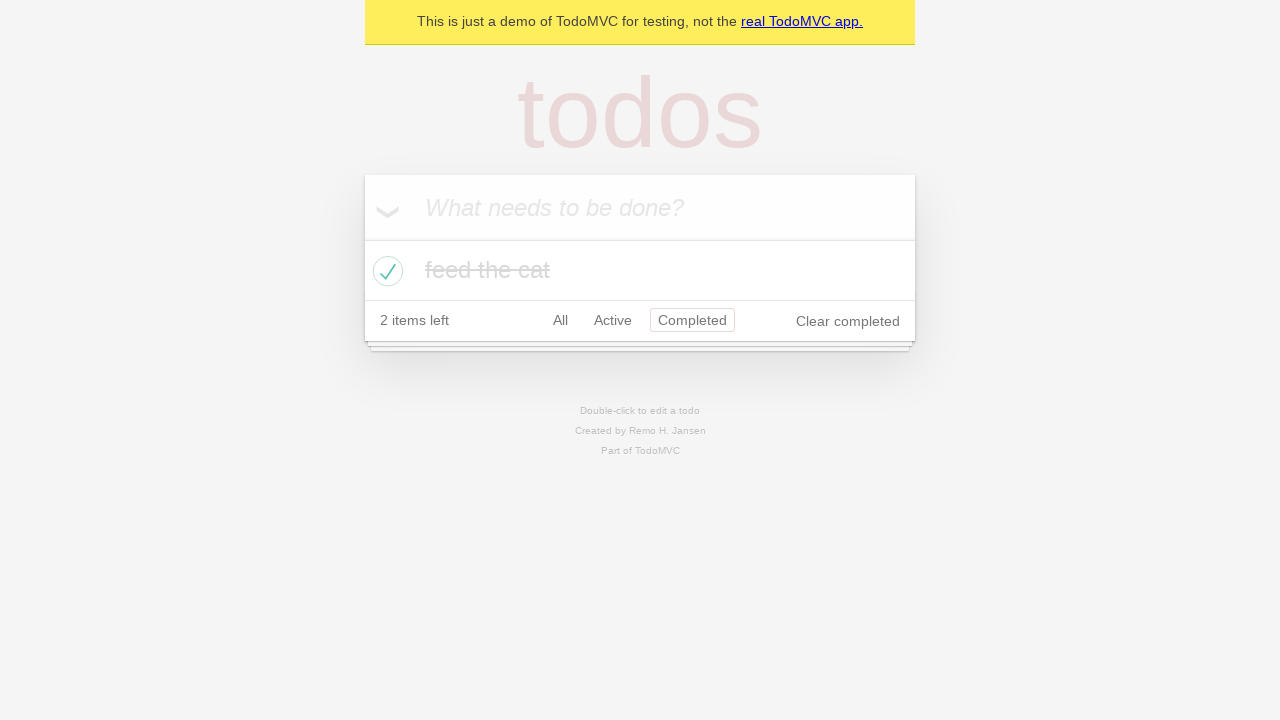

Clicked 'All' filter to display all items at (560, 320) on internal:role=link[name="All"i]
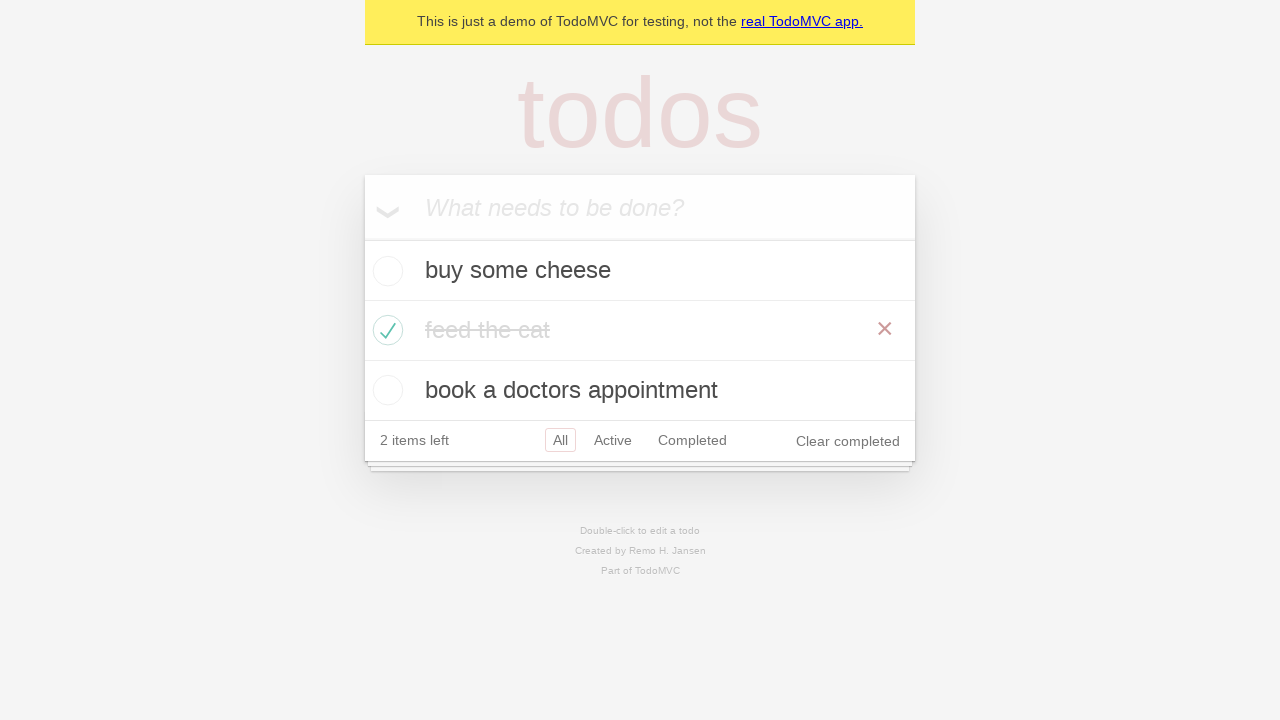

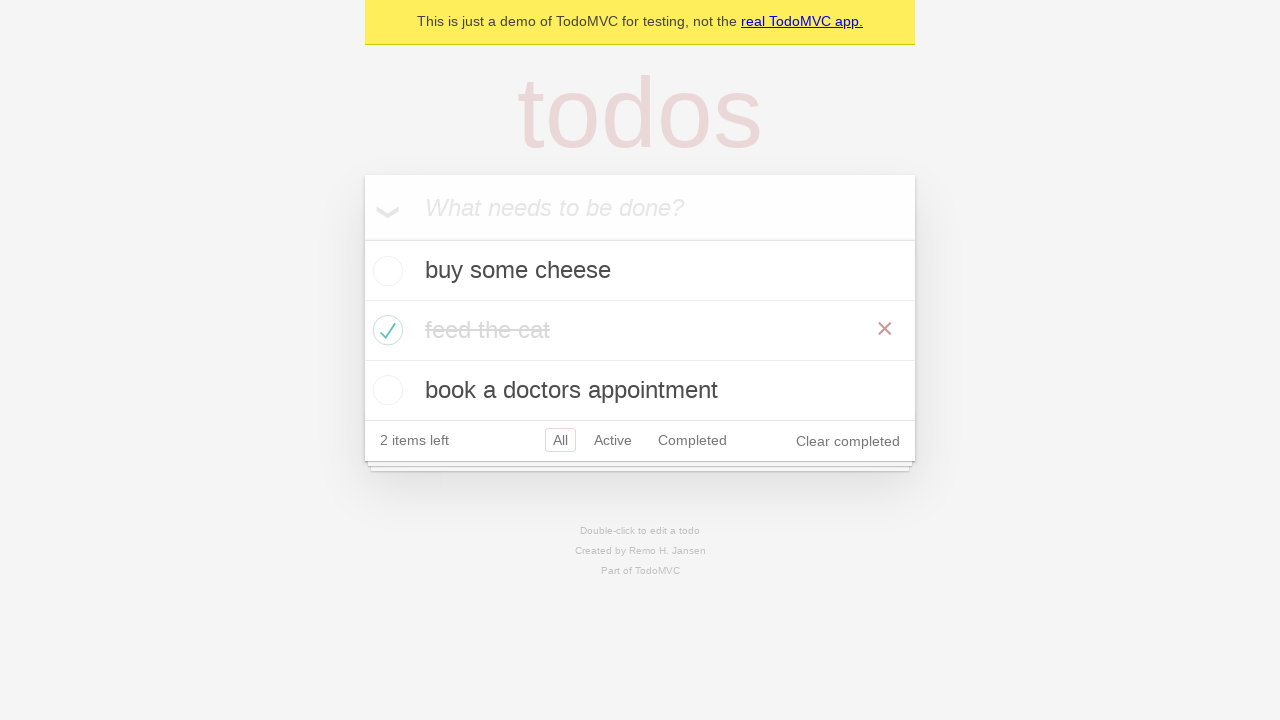